Tests key press functionality on a demo page by pressing a key and verifying the result shows the correct key was detected. Uses parameterized test data for multiple key inputs.

Starting URL: https://the-internet.herokuapp.com/key_presses

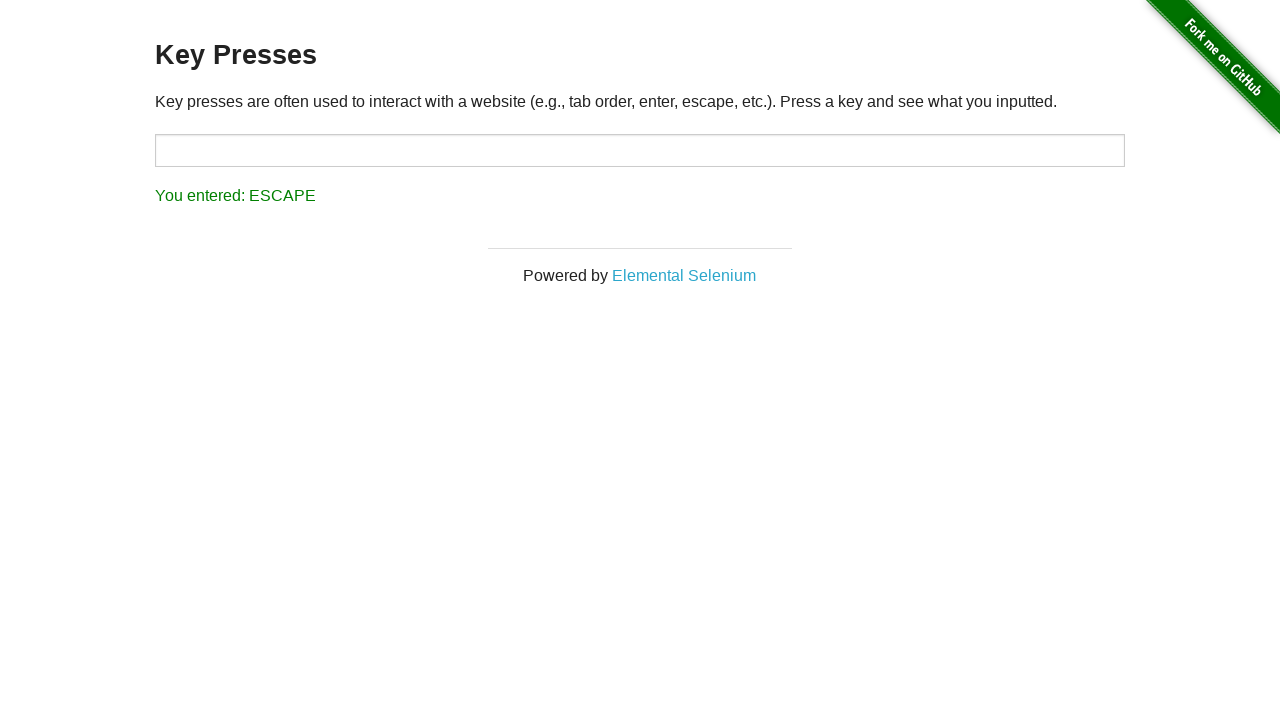

Waited for target element to load
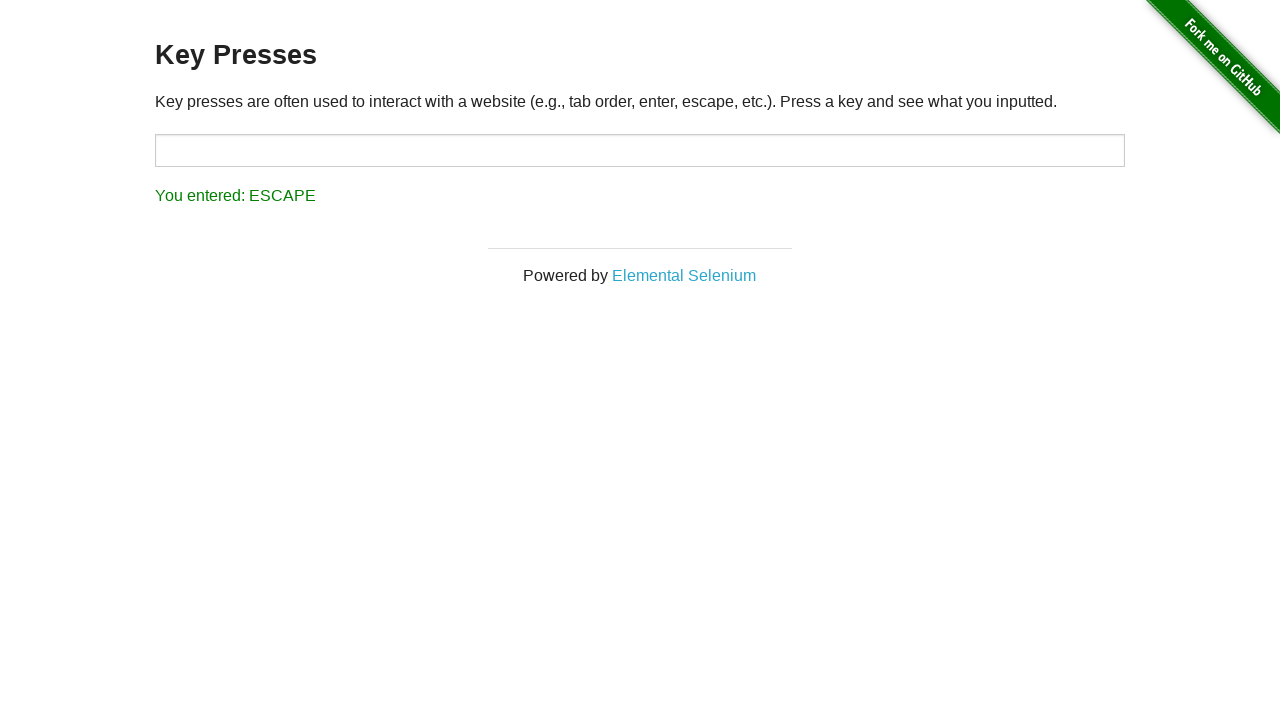

Clicked on target input element at (640, 150) on #target
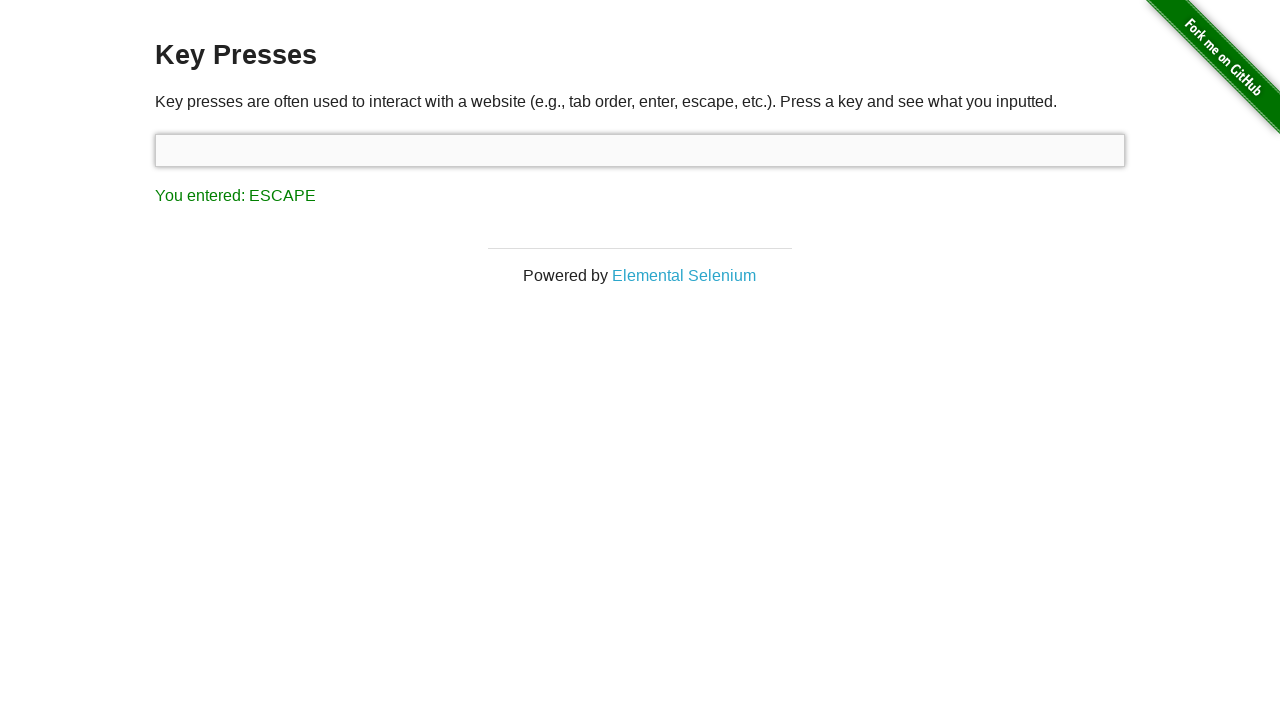

Pressed key 'a'
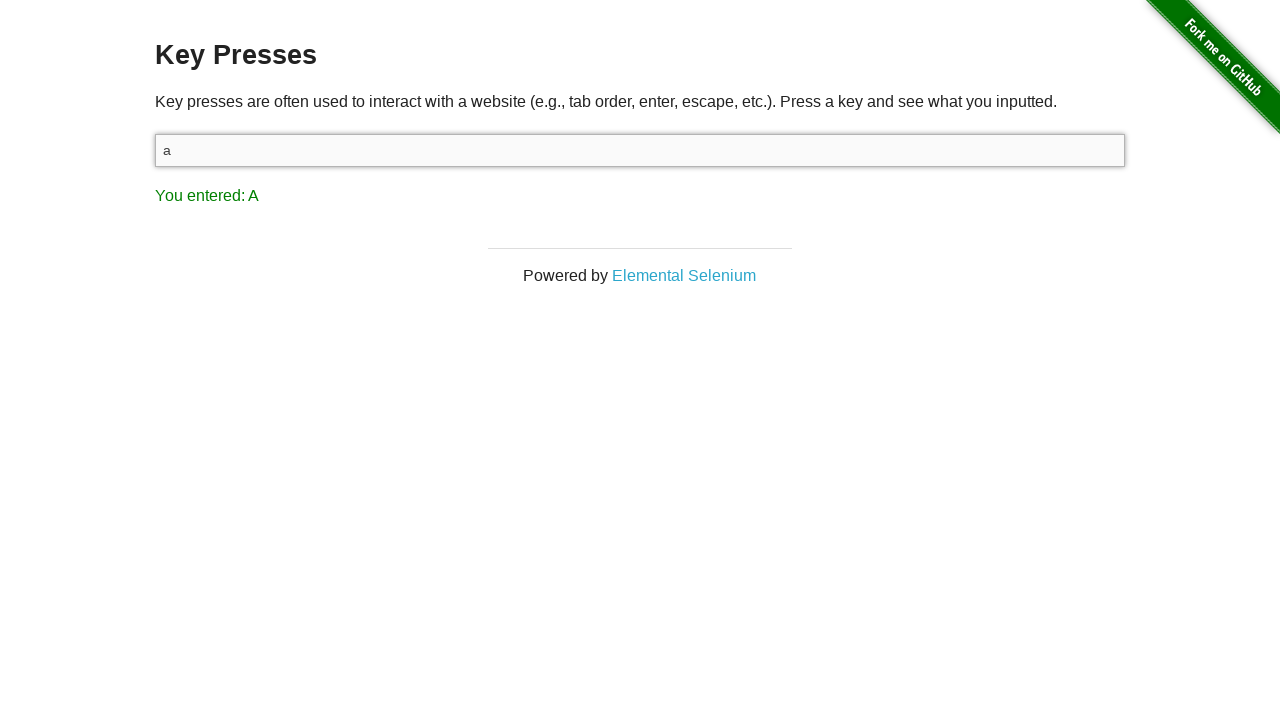

Waited for result element to appear
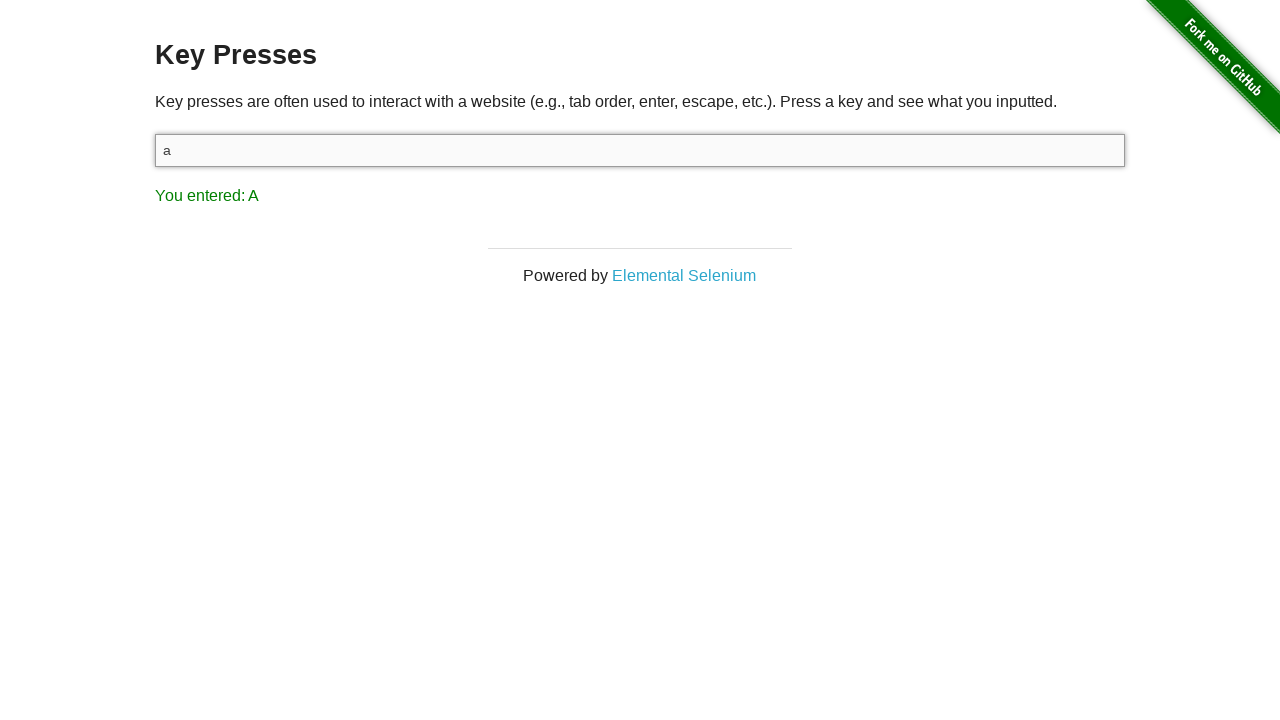

Verified result shows 'A' for key press 'a'
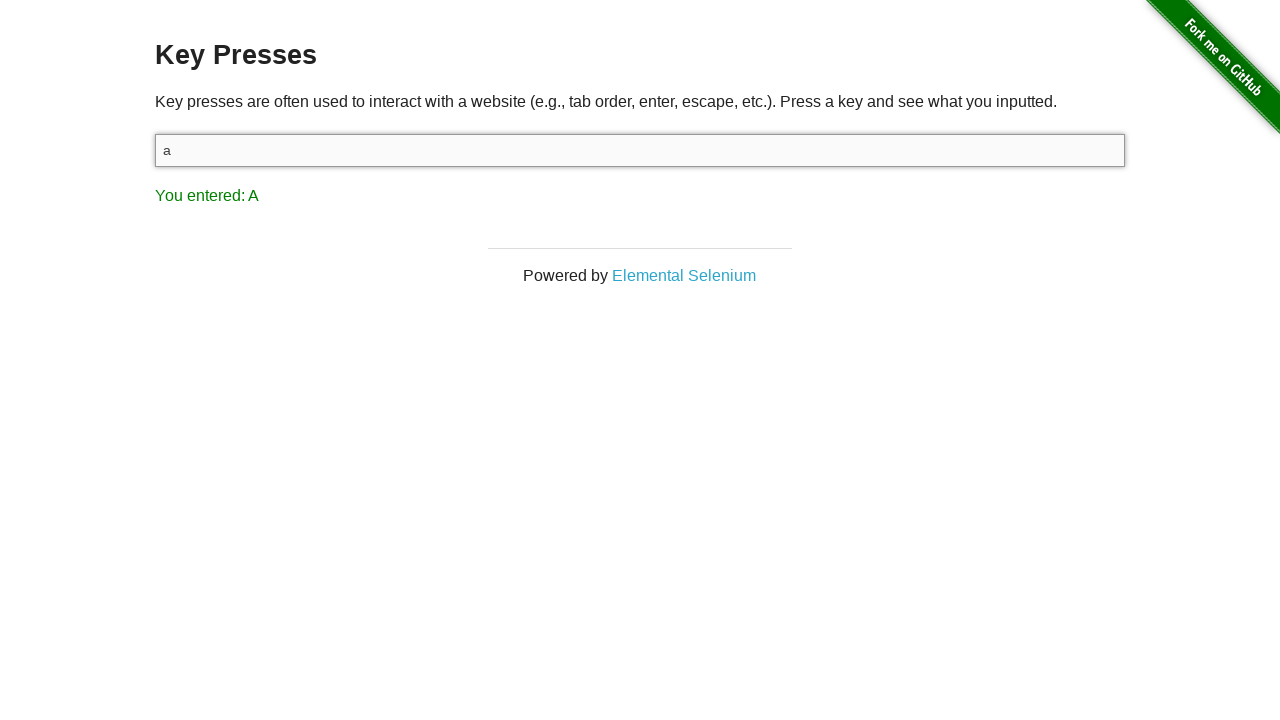

Clicked on target input element for second test at (640, 150) on #target
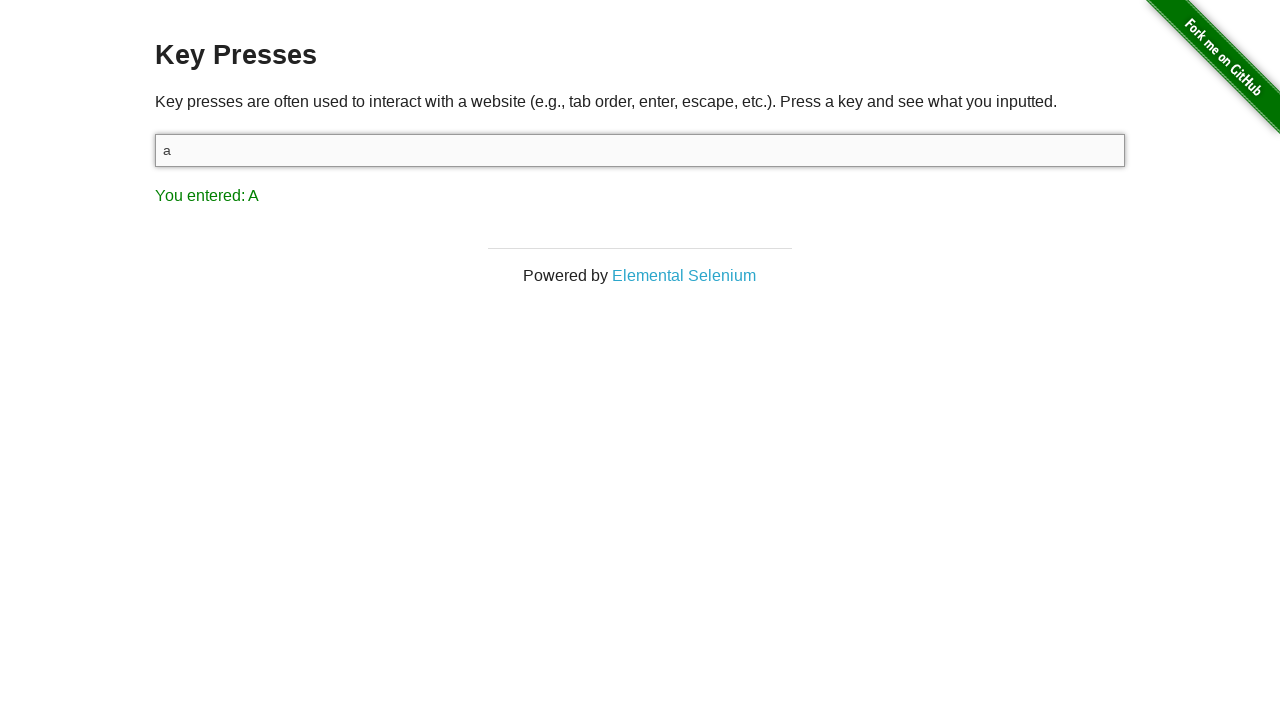

Pressed key 'y'
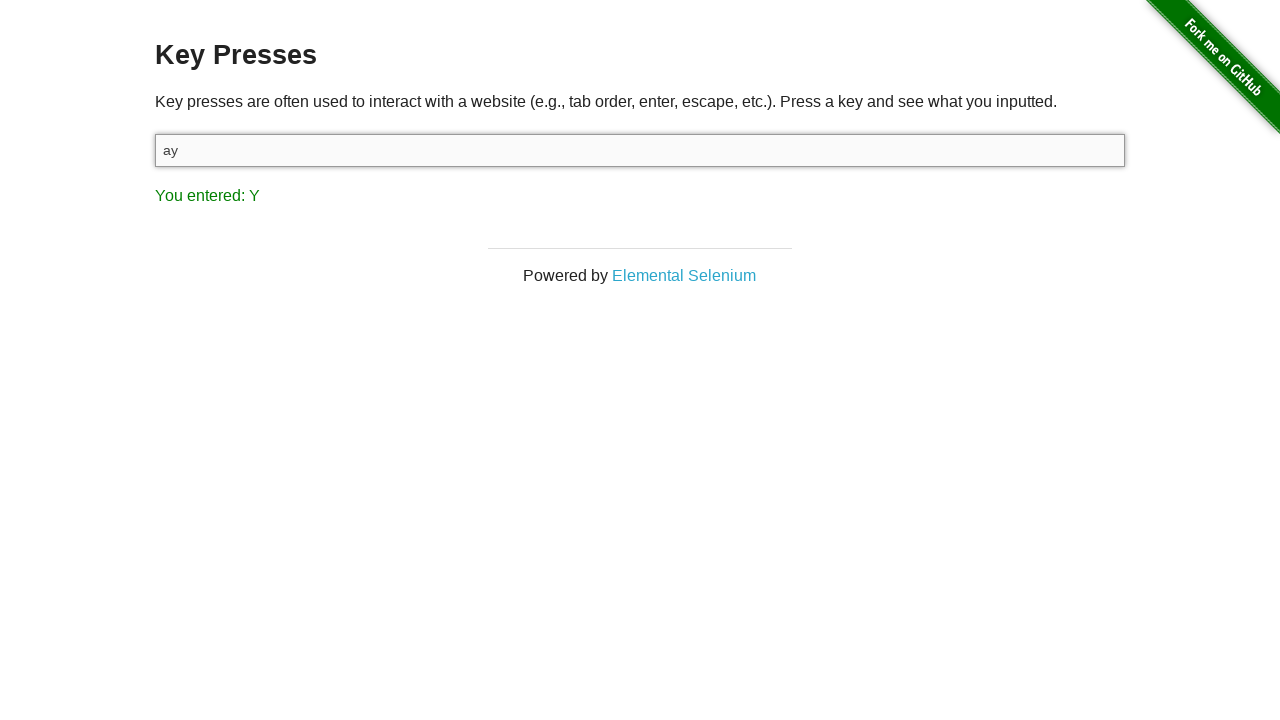

Verified result shows 'Y' for key press 'y'
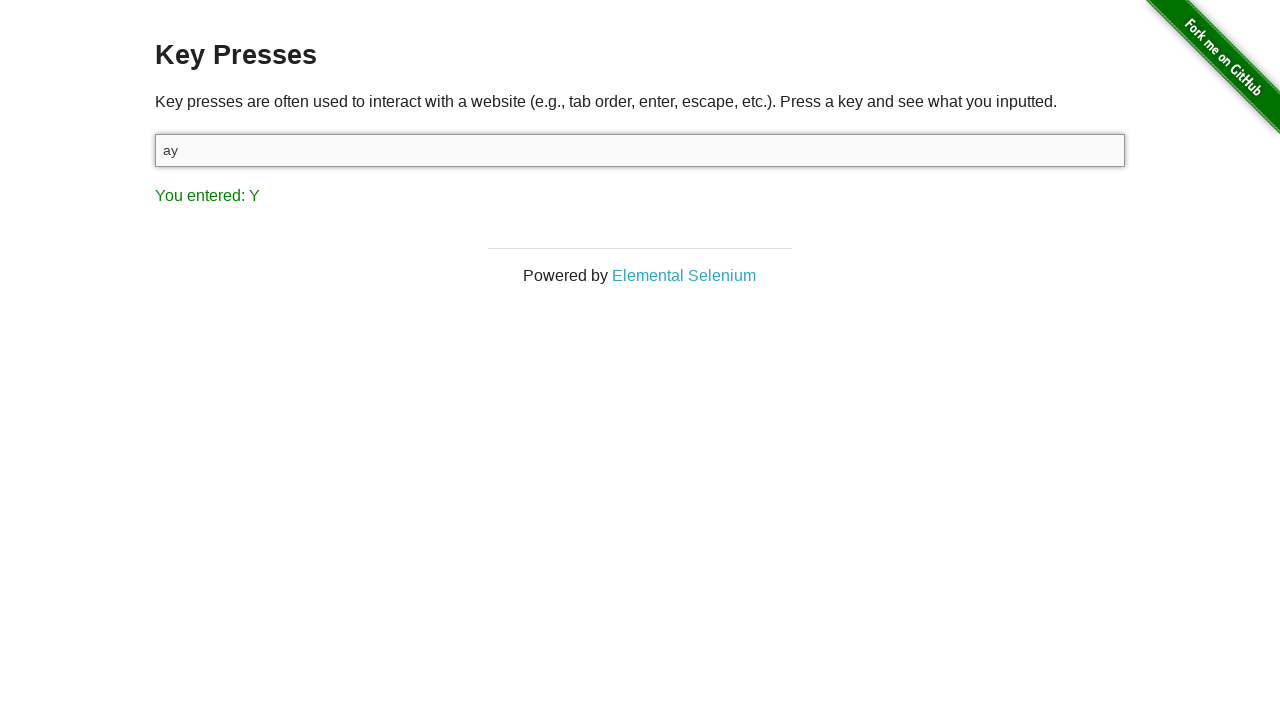

Clicked on target input element for third test at (640, 150) on #target
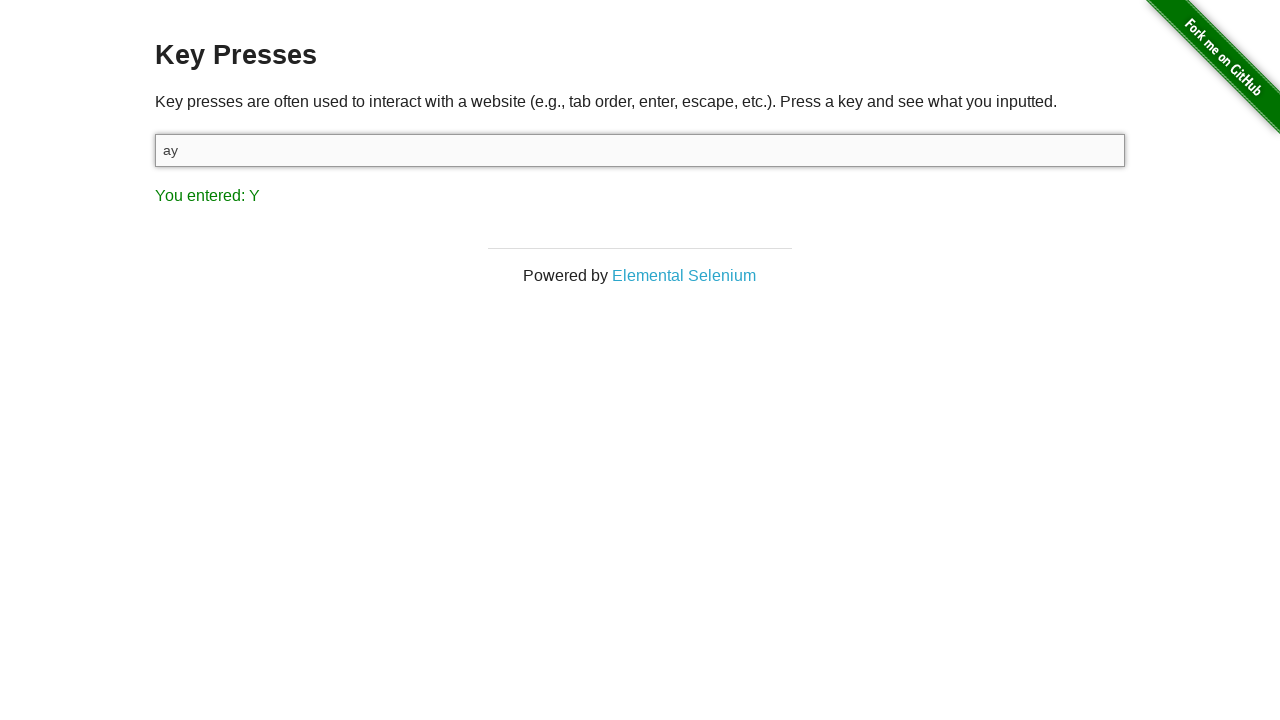

Pressed key combination 'Shift+z'
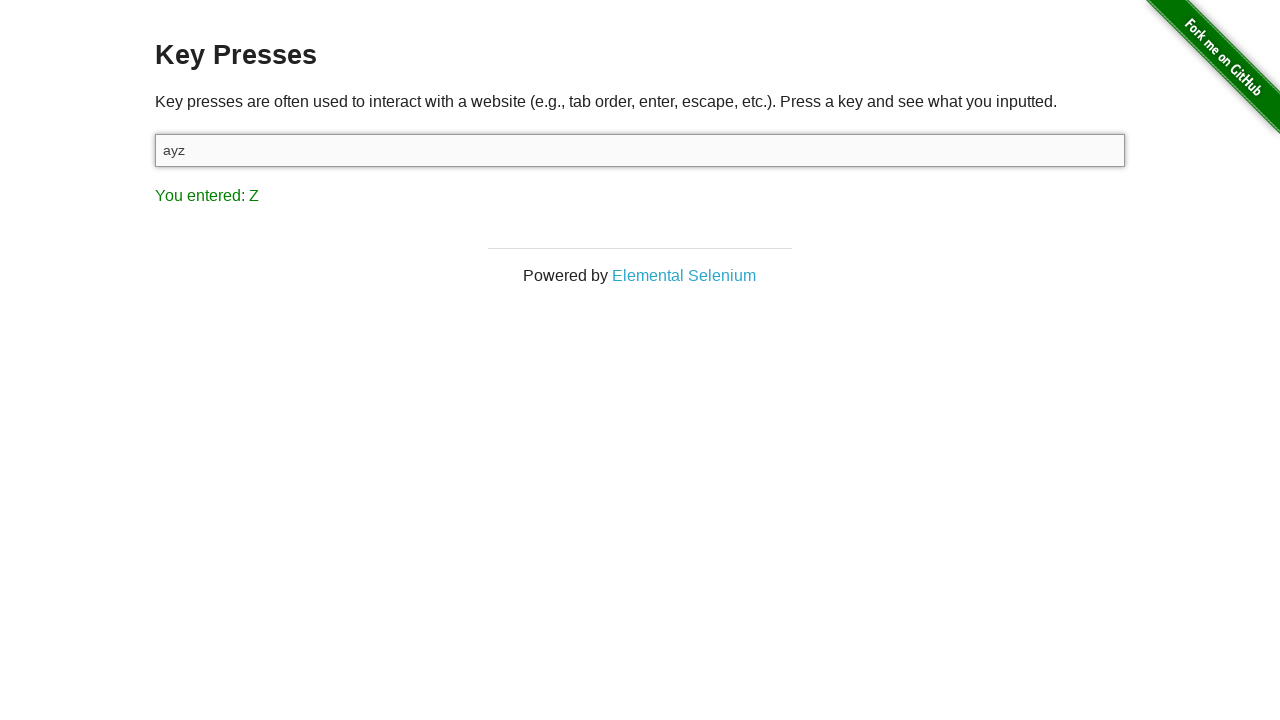

Verified result shows 'Z' for key press 'Shift+z'
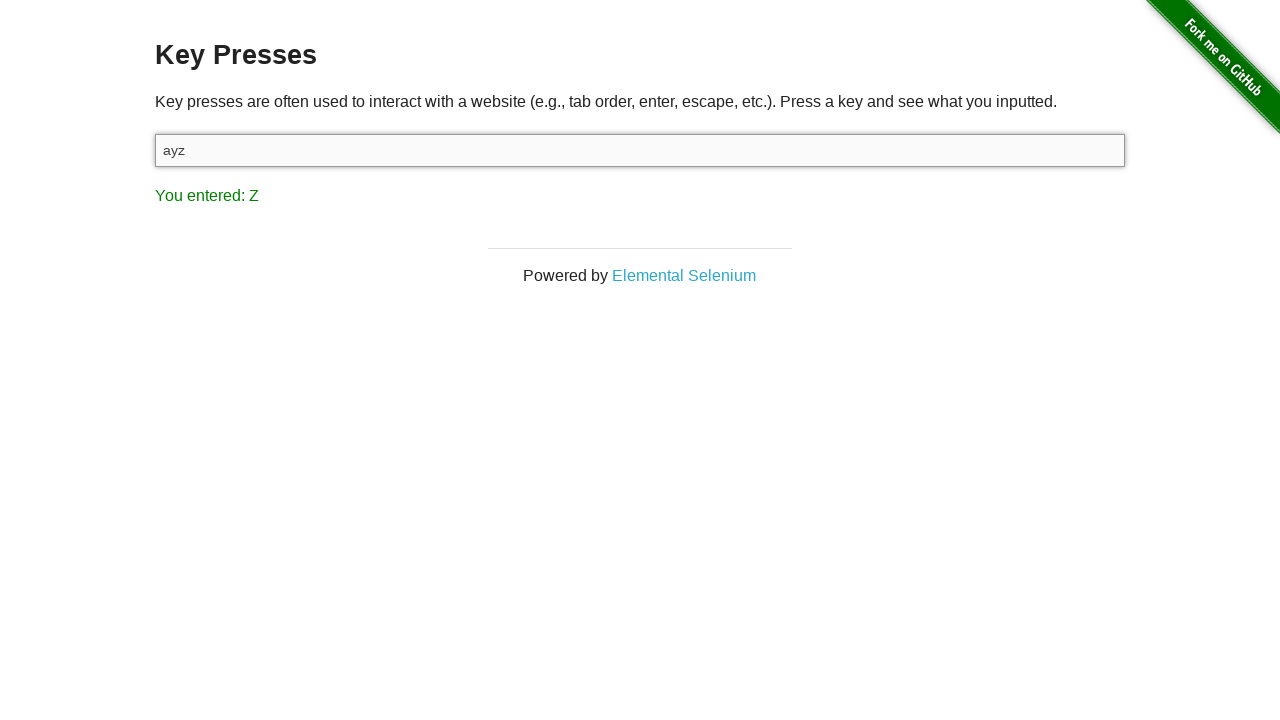

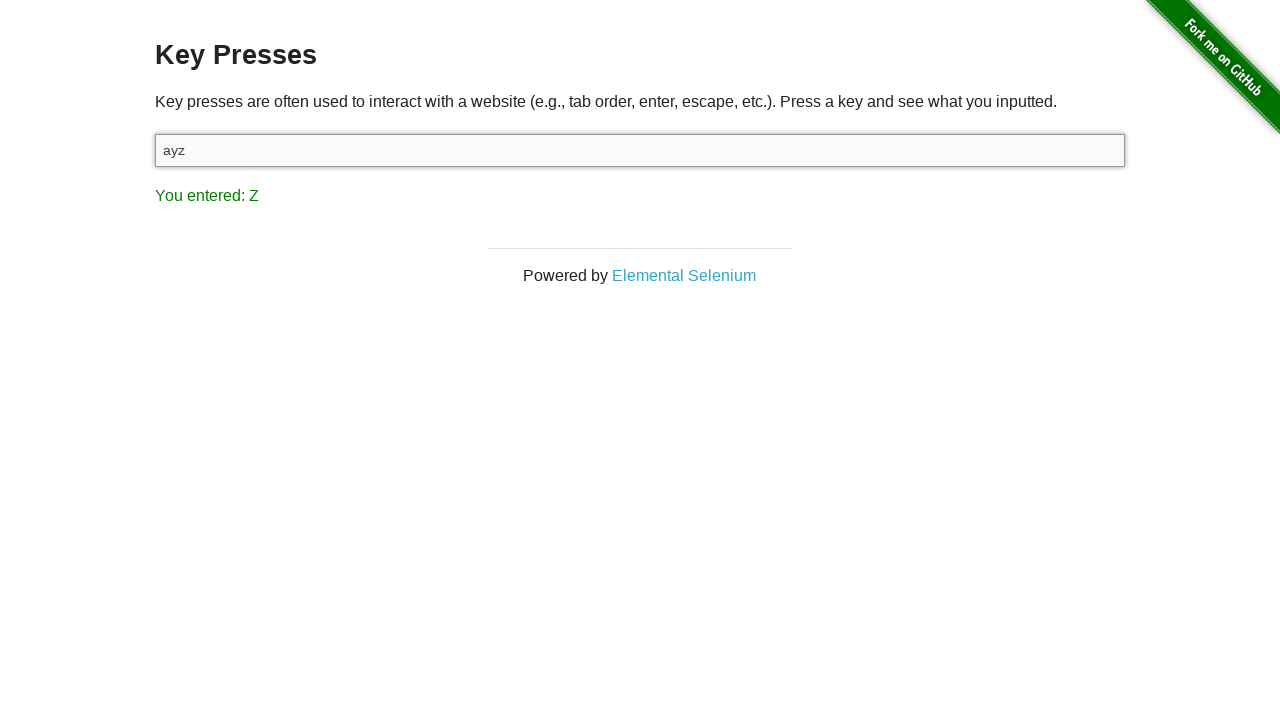